Searches for "running shoes" using the search box

Starting URL: https://www.zappos.com

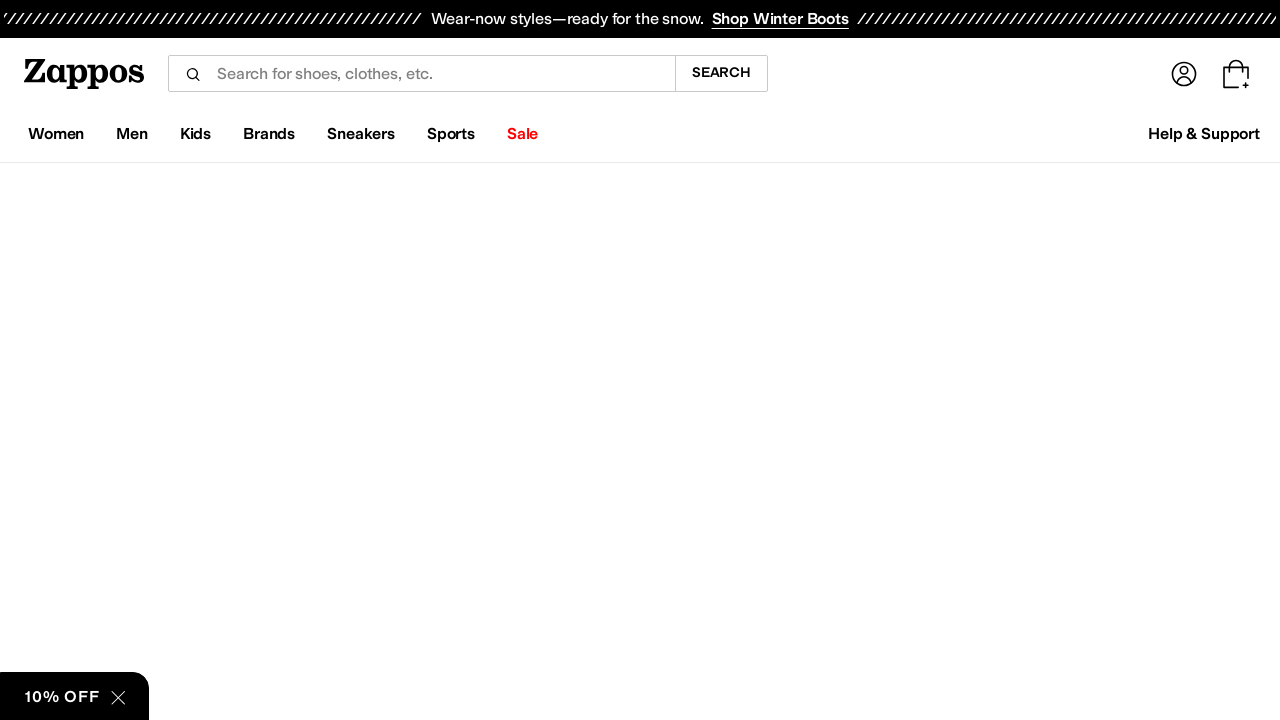

Filled search box with 'running shoes' on input[name='term']
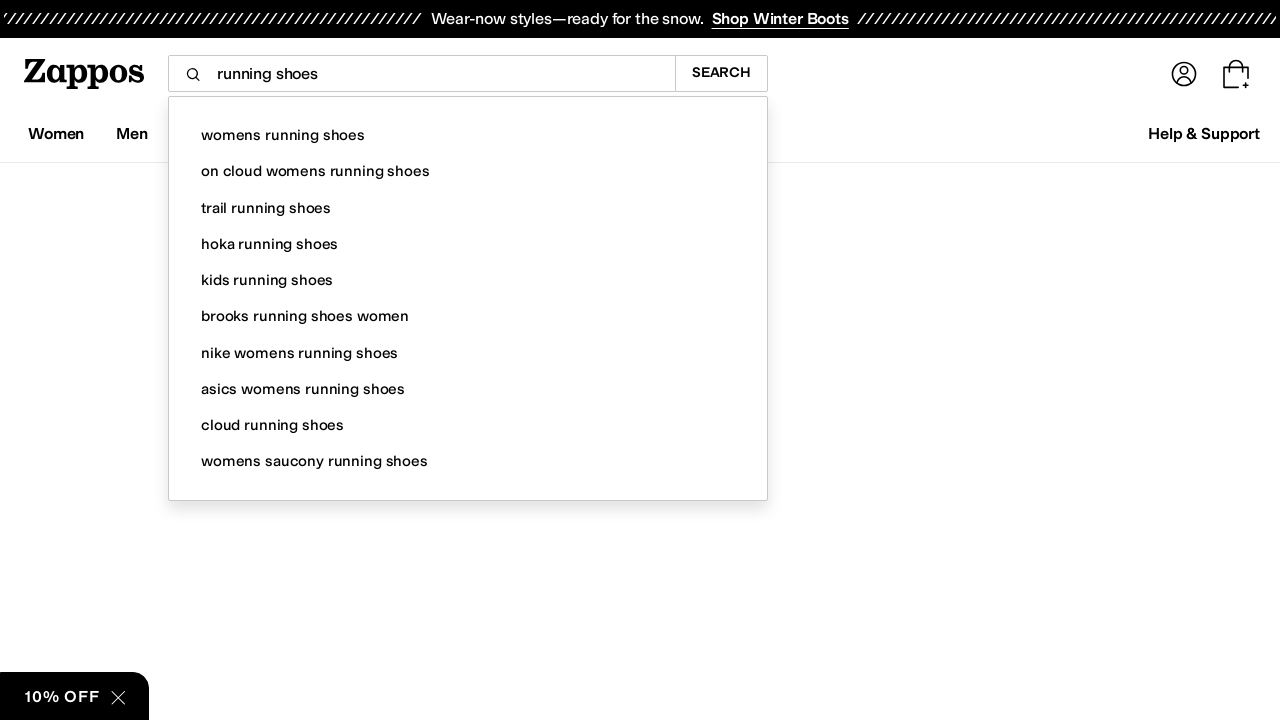

Pressed Enter to submit search for running shoes on input[name='term']
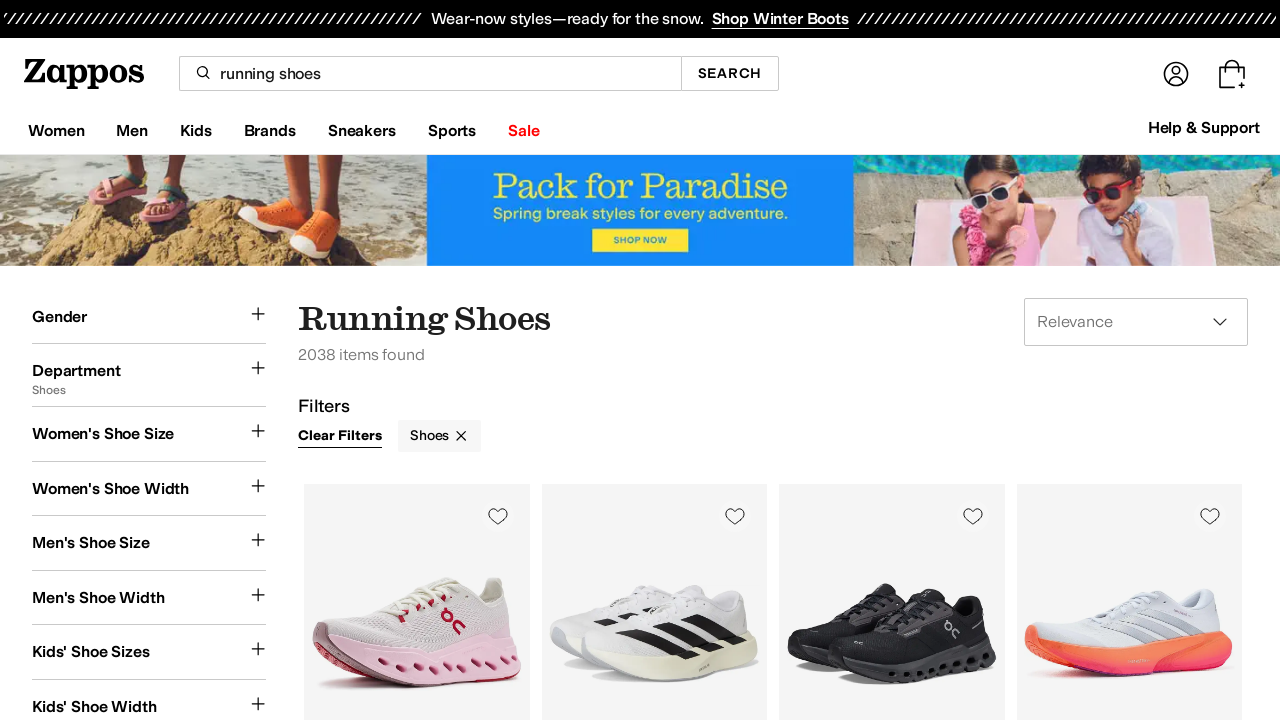

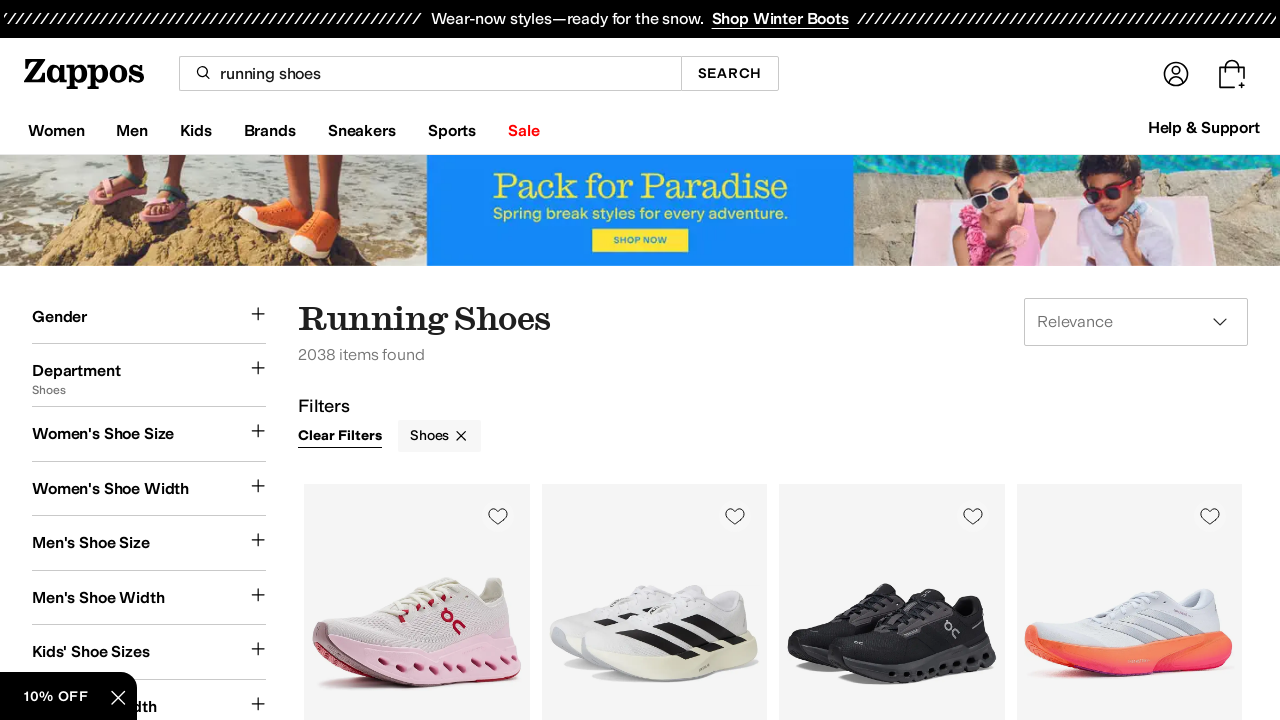